Tests dynamic loading functionality by verifying element visibility changes after clicking a button to trigger loading

Starting URL: https://the-internet.herokuapp.com/dynamic_loading/1

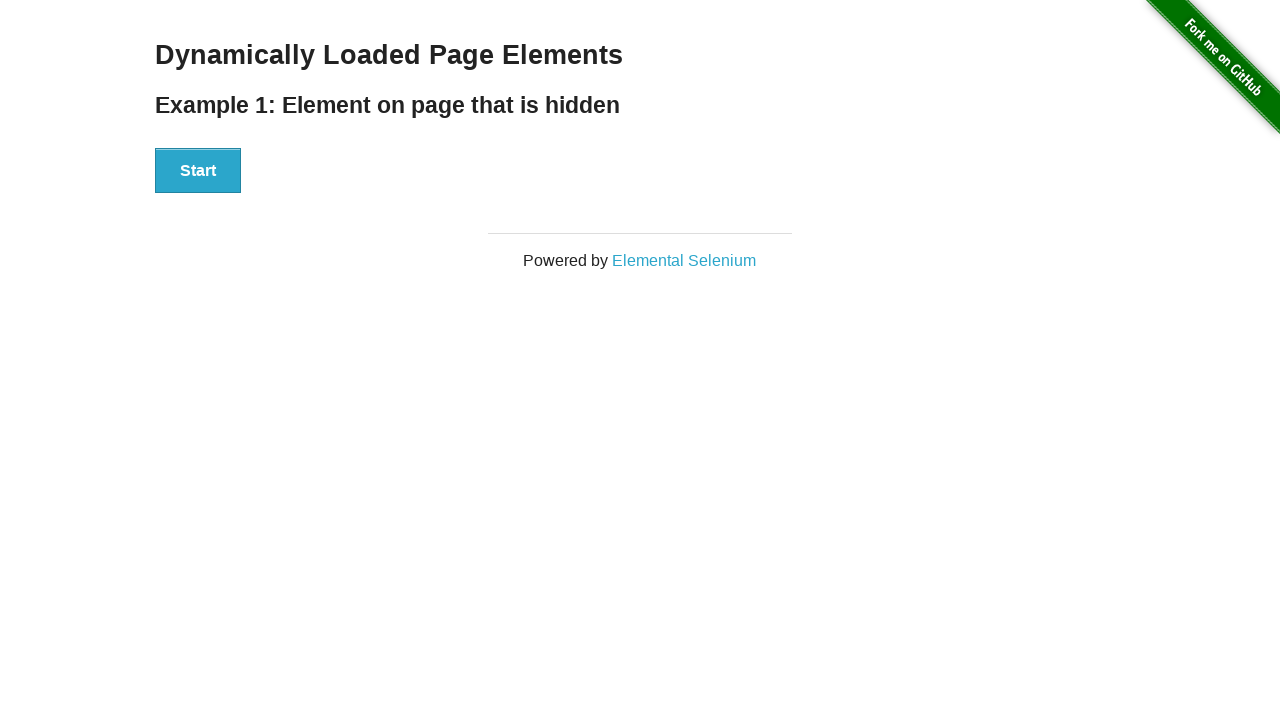

Located Hello World text element
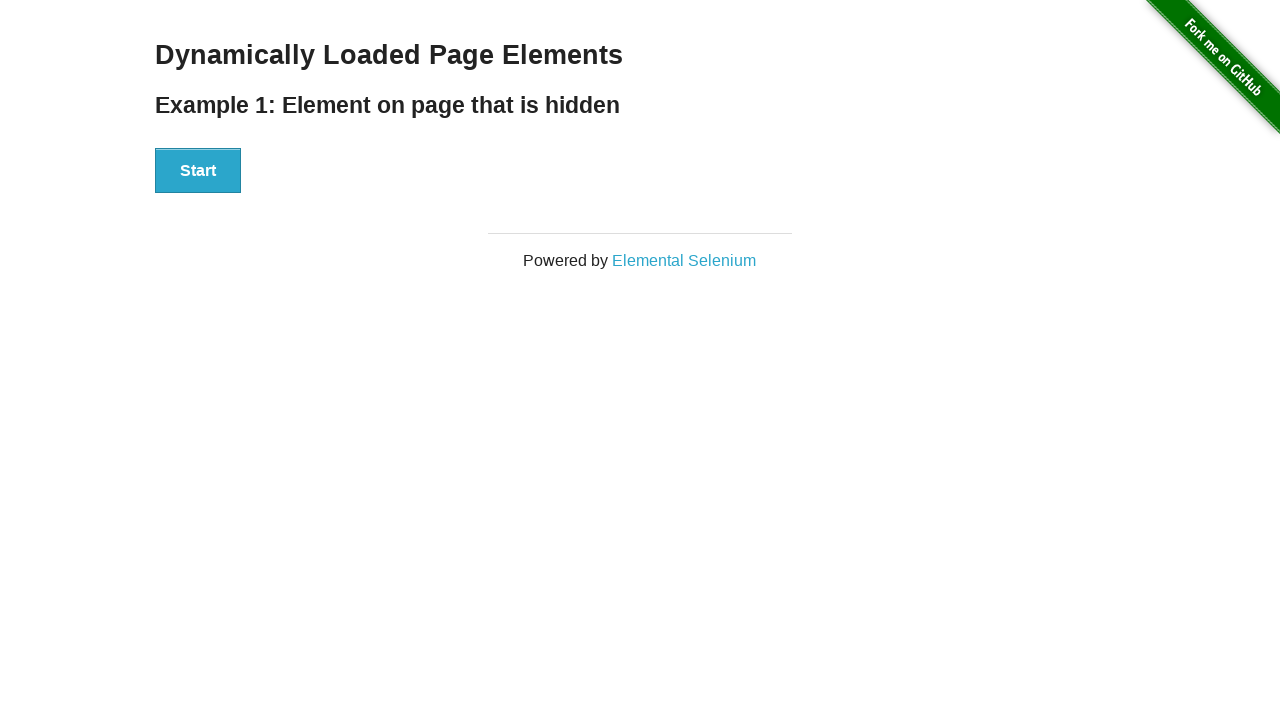

Verified Hello World text is not visible initially
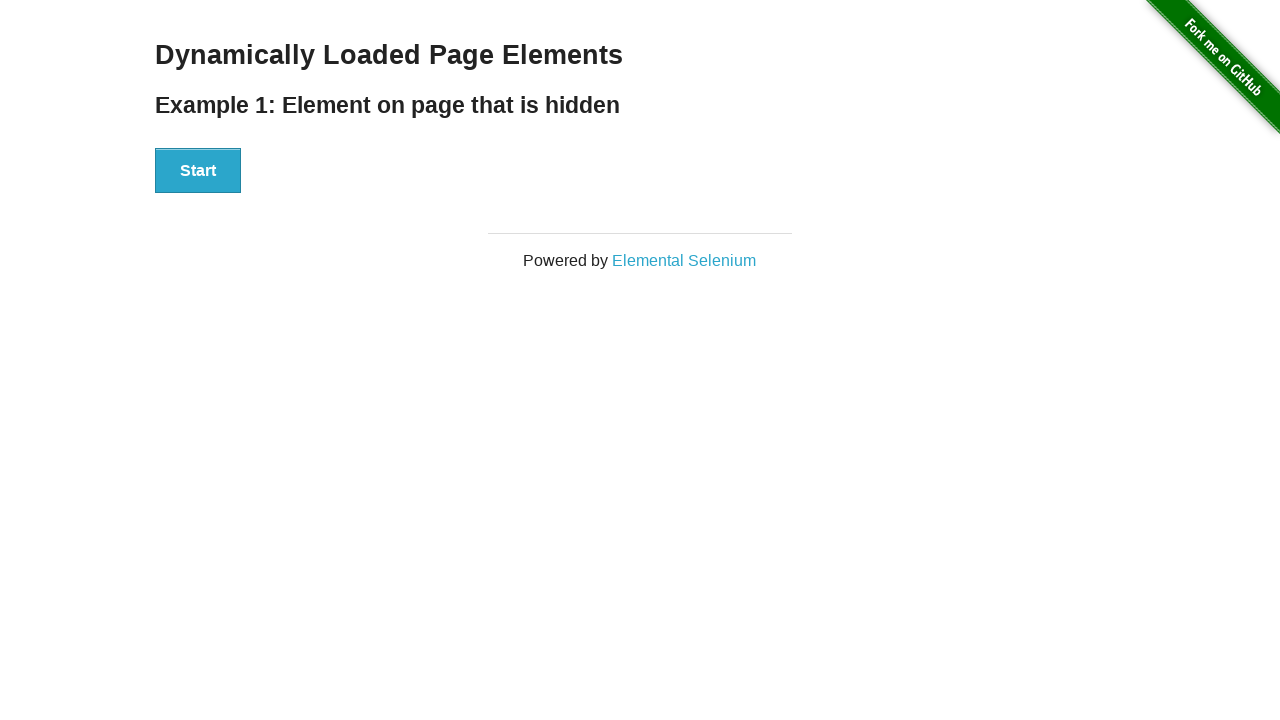

Located start button element
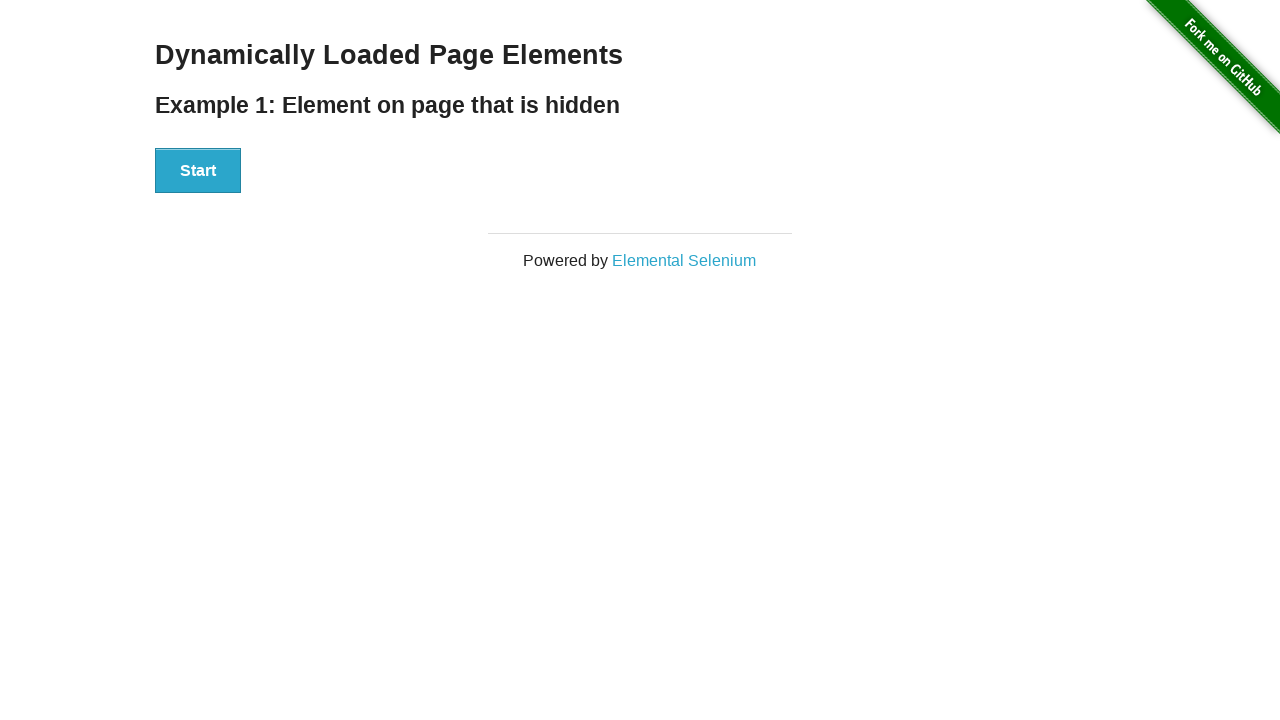

Verified start button is visible
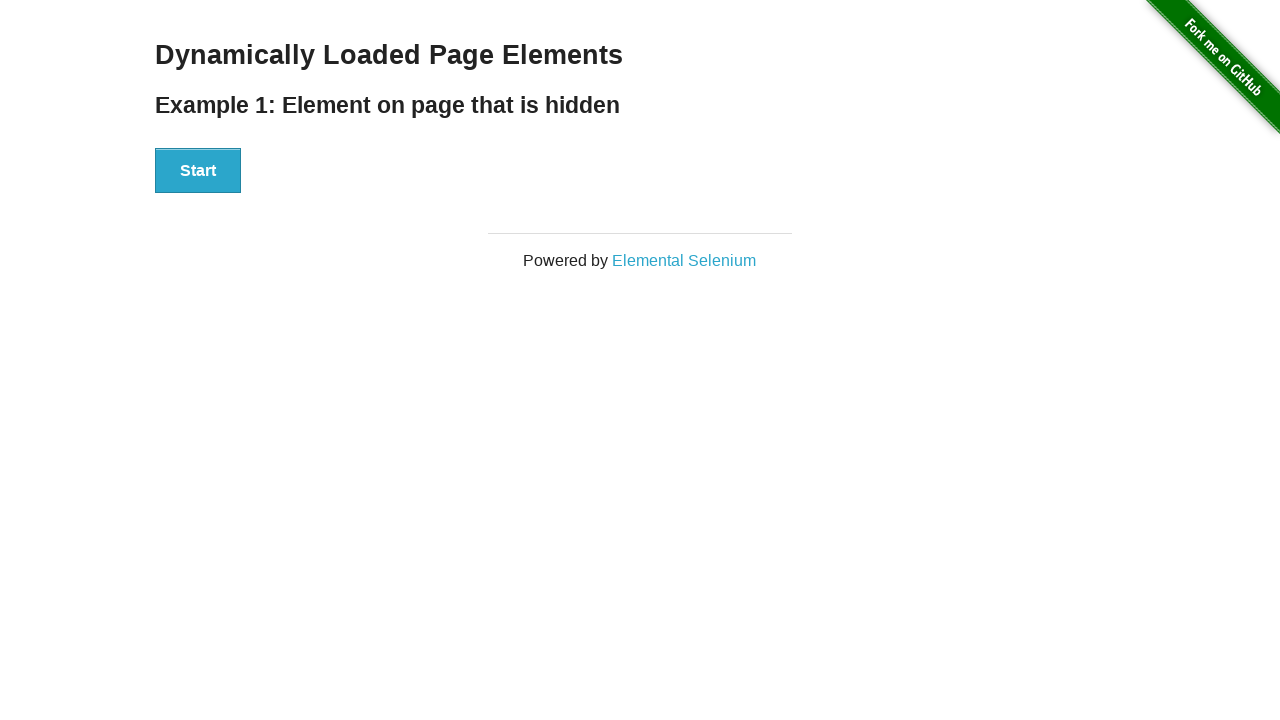

Clicked start button to trigger dynamic loading at (198, 171) on #start > button
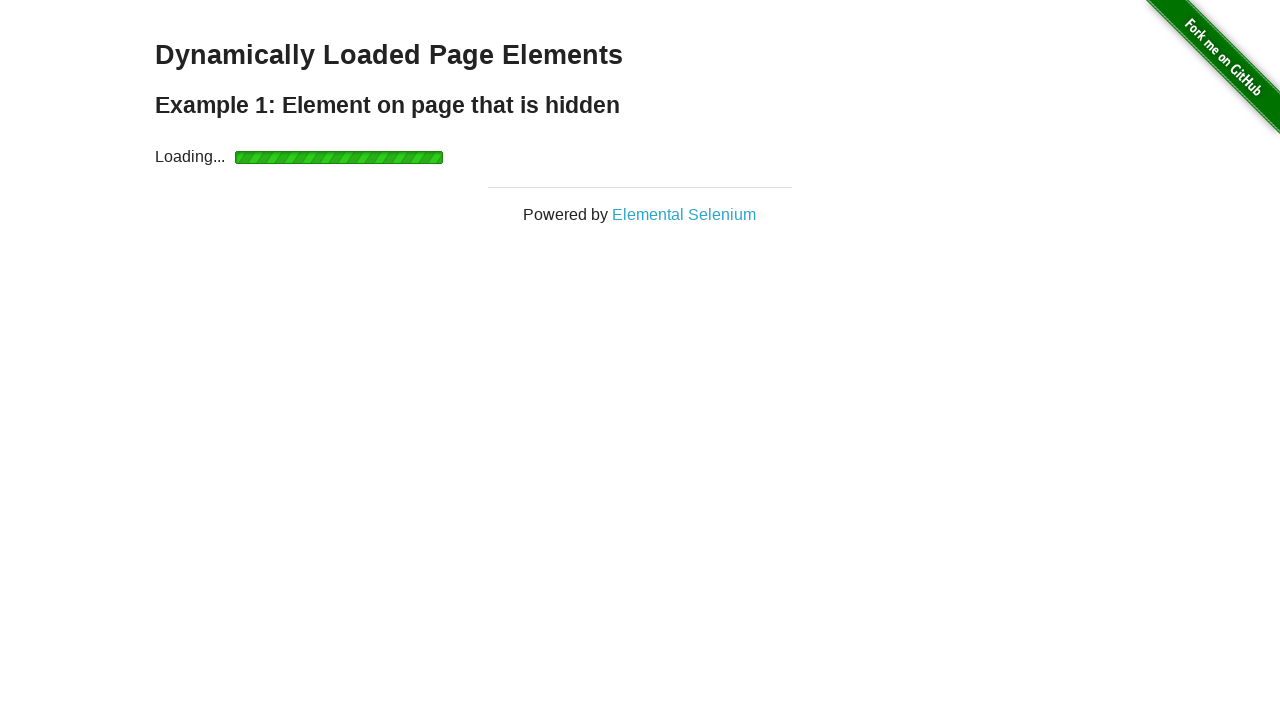

Waited for Hello World text to become visible
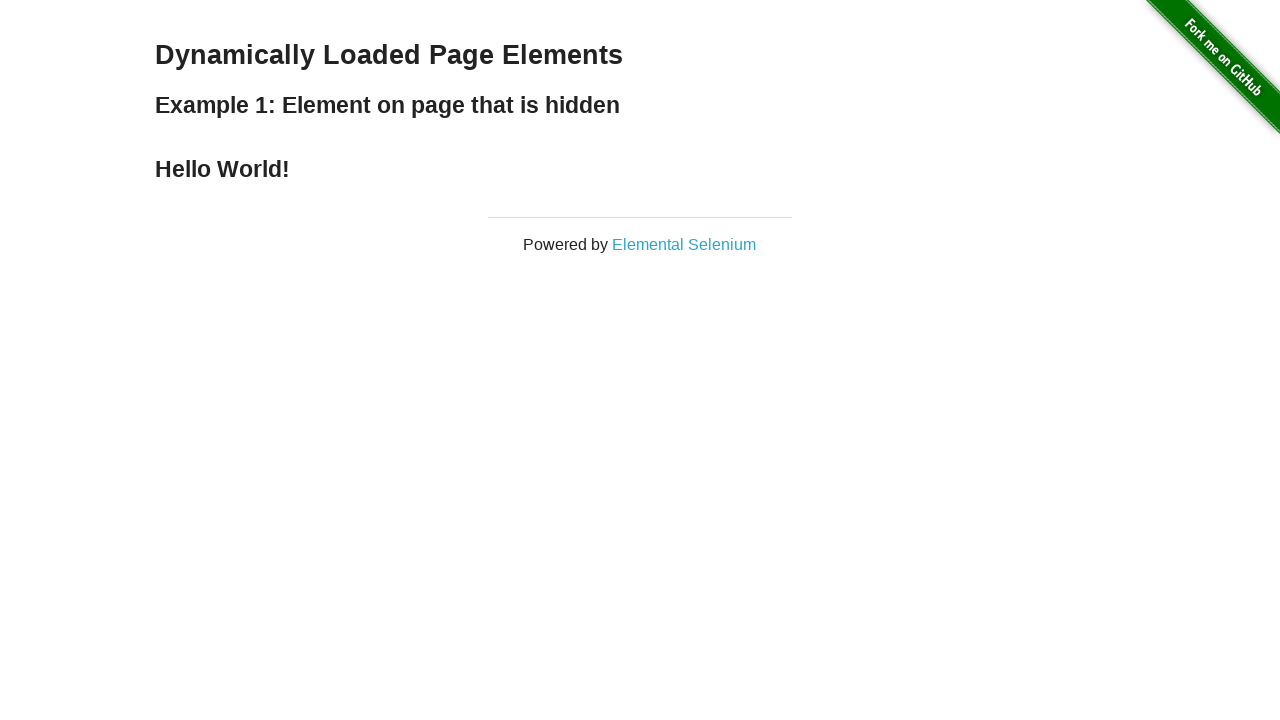

Verified Hello World text is visible after dynamic loading completed
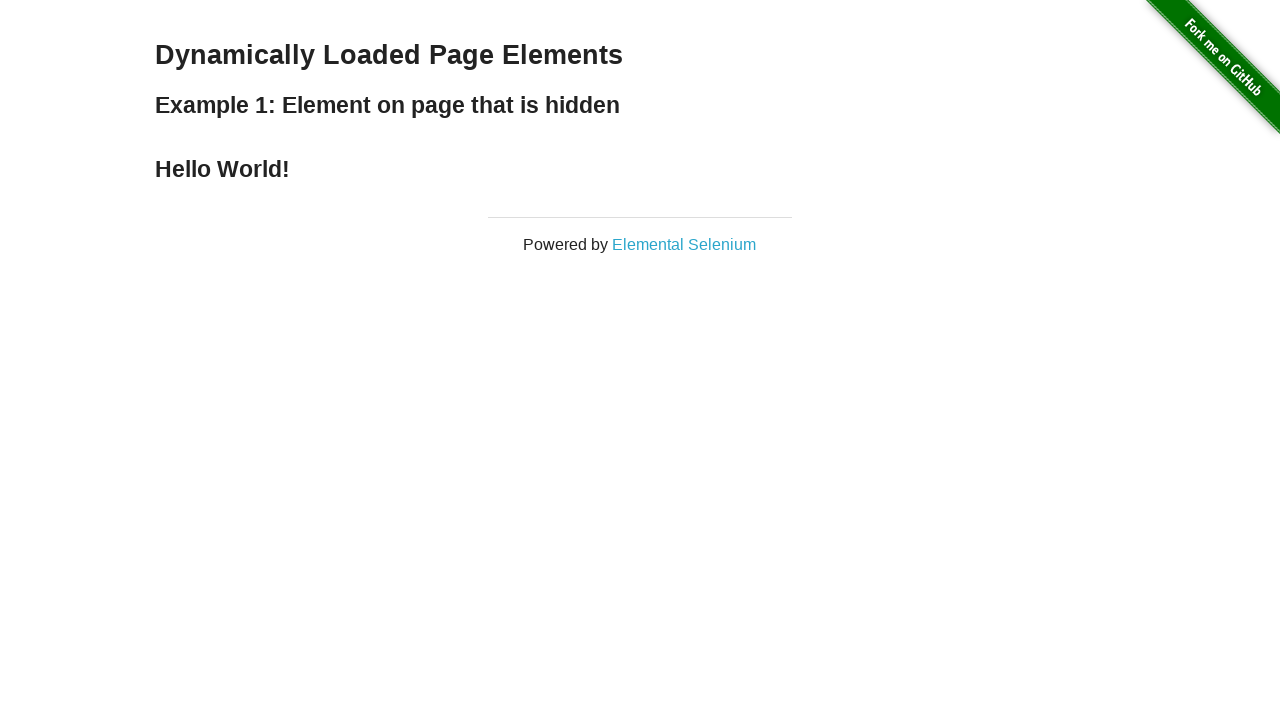

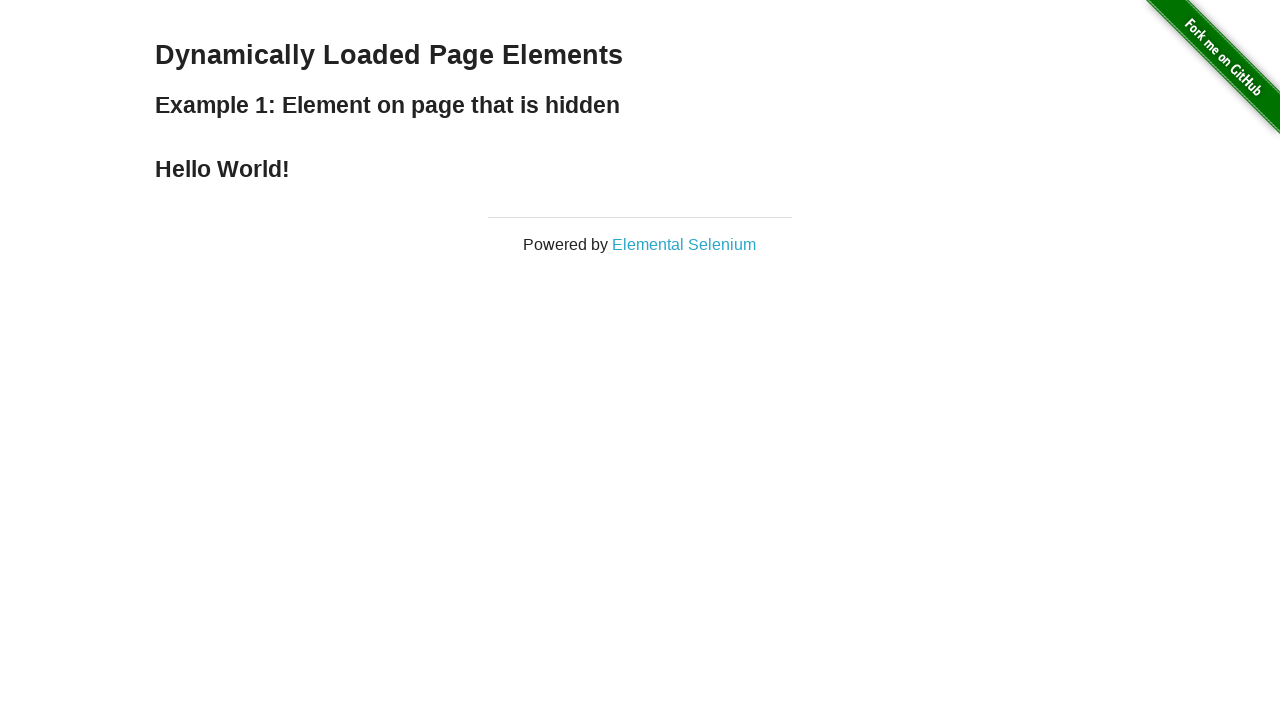